Tests JavaScript prompt dialog handling by clicking a button that triggers a prompt, entering text, and accepting it

Starting URL: https://testcenter.techproeducation.com/index.php?page=javascript-alerts

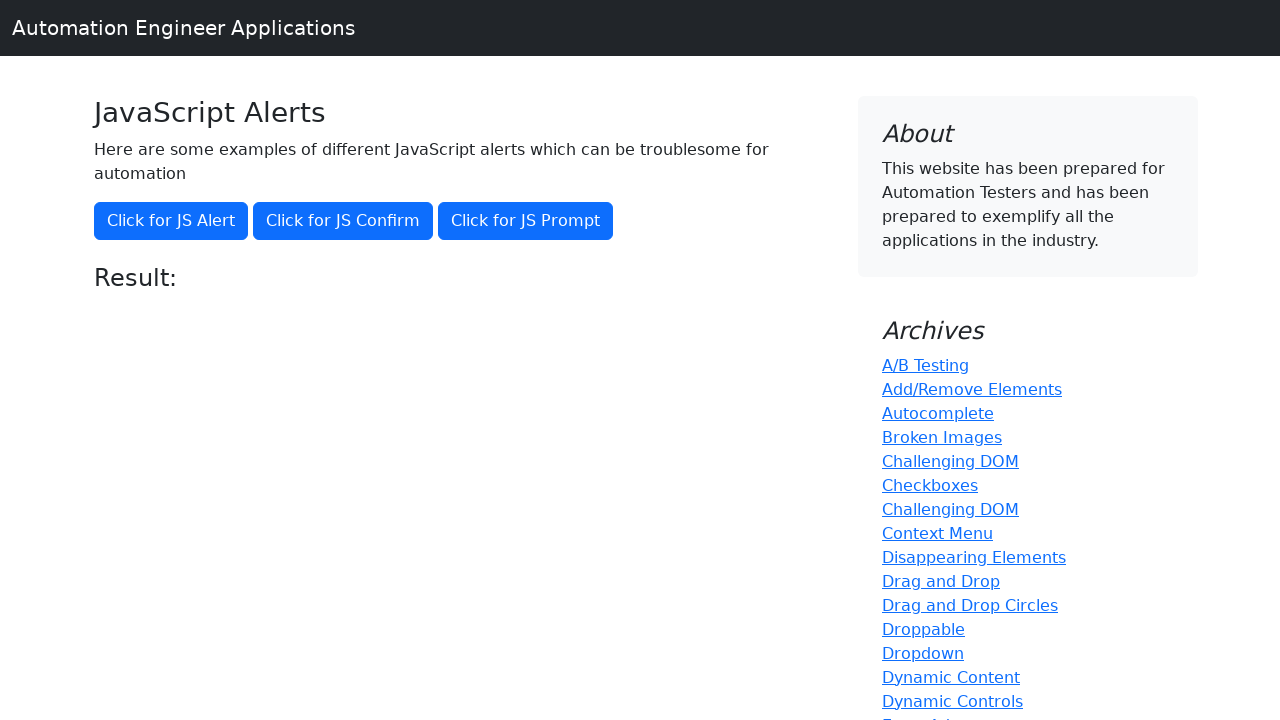

Set up dialog handler to accept prompt with text 'Erel'
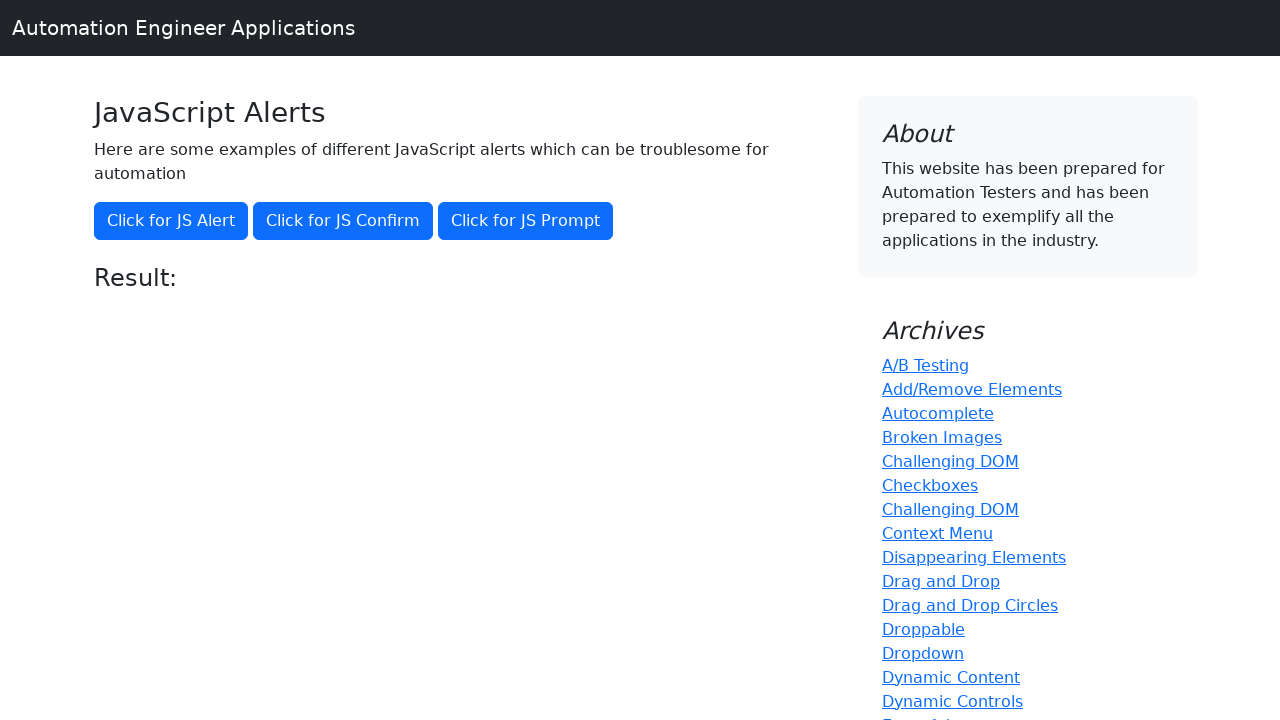

Clicked button to trigger JavaScript prompt dialog at (526, 221) on xpath=//*[@onclick='jsPrompt()']
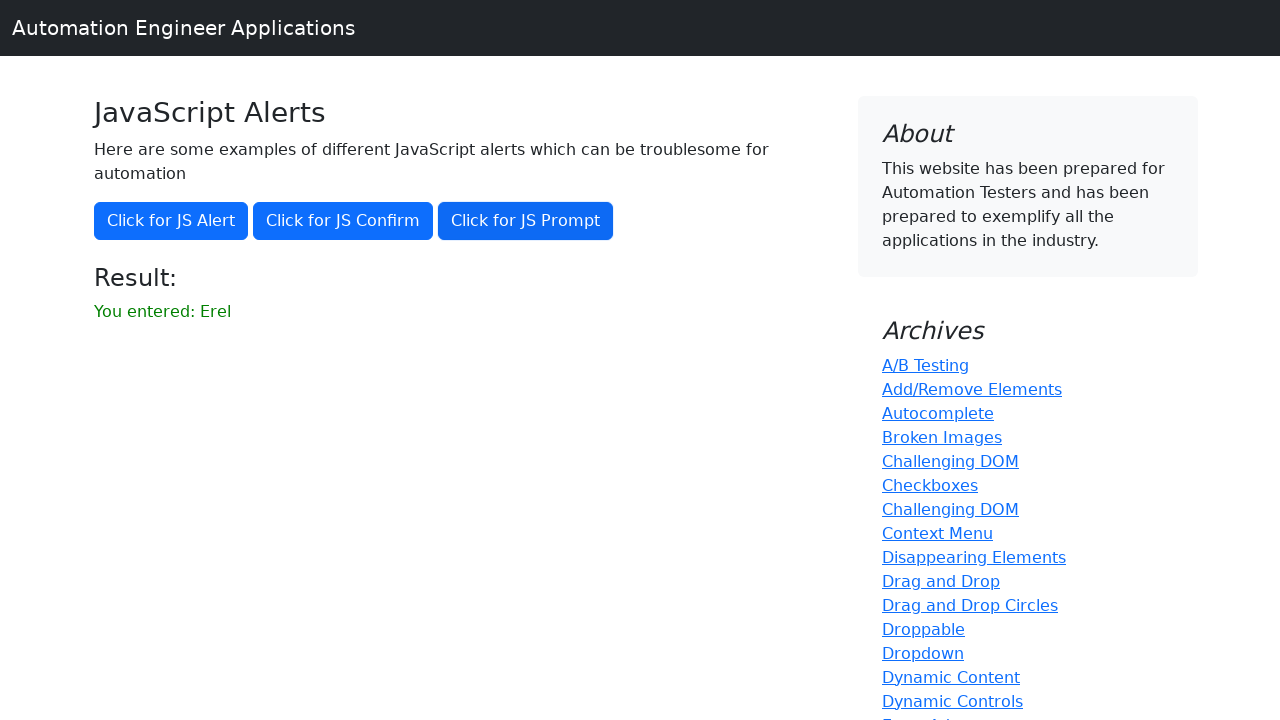

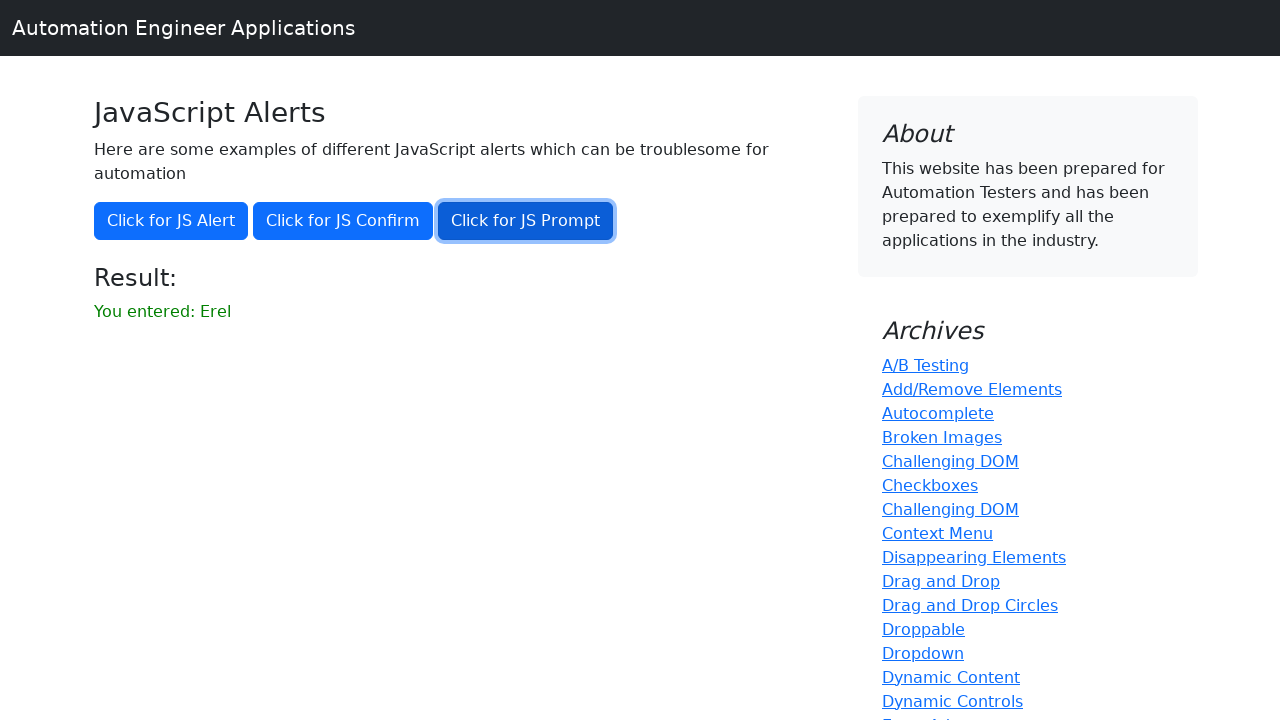